Tests window/tab handling by clicking "Try it Yourself" link on W3Schools, switching to the new tab, and verifying the URL contains "default"

Starting URL: https://www.w3schools.com/html/

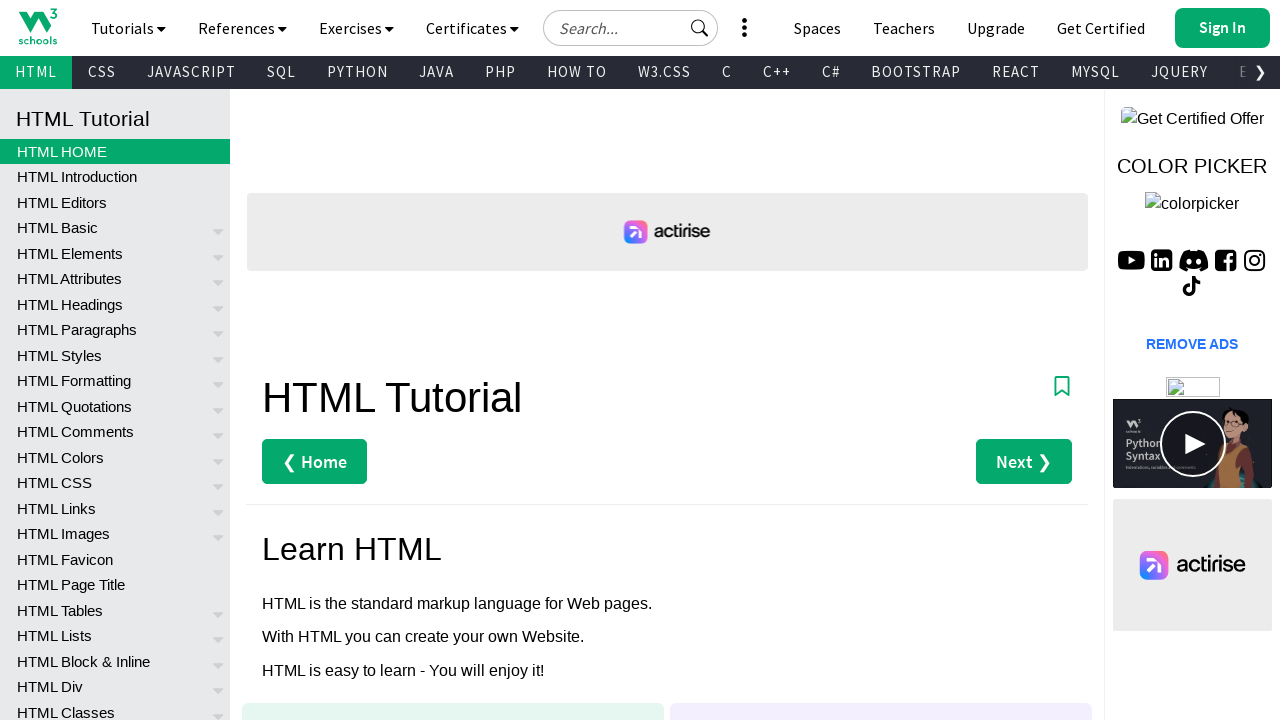

Clicked 'Try it Yourself »' link to open new tab at (334, 361) on text=Try it Yourself »
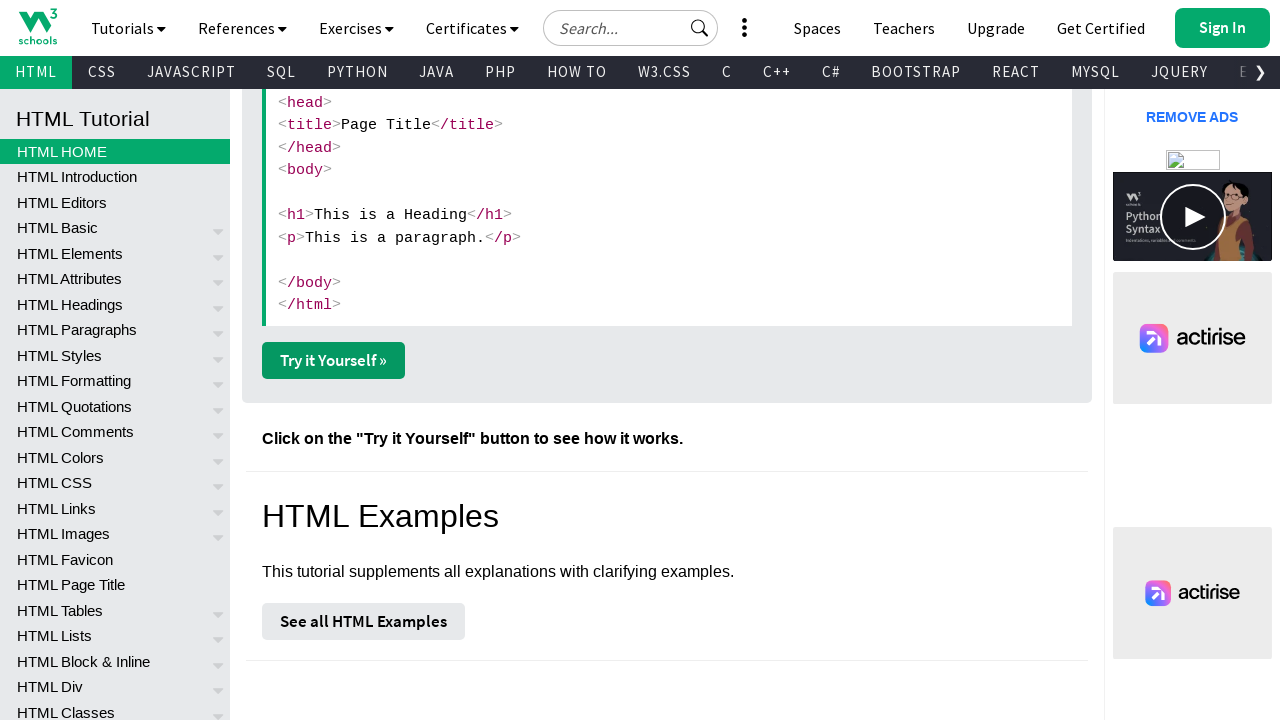

Captured new page/tab from context
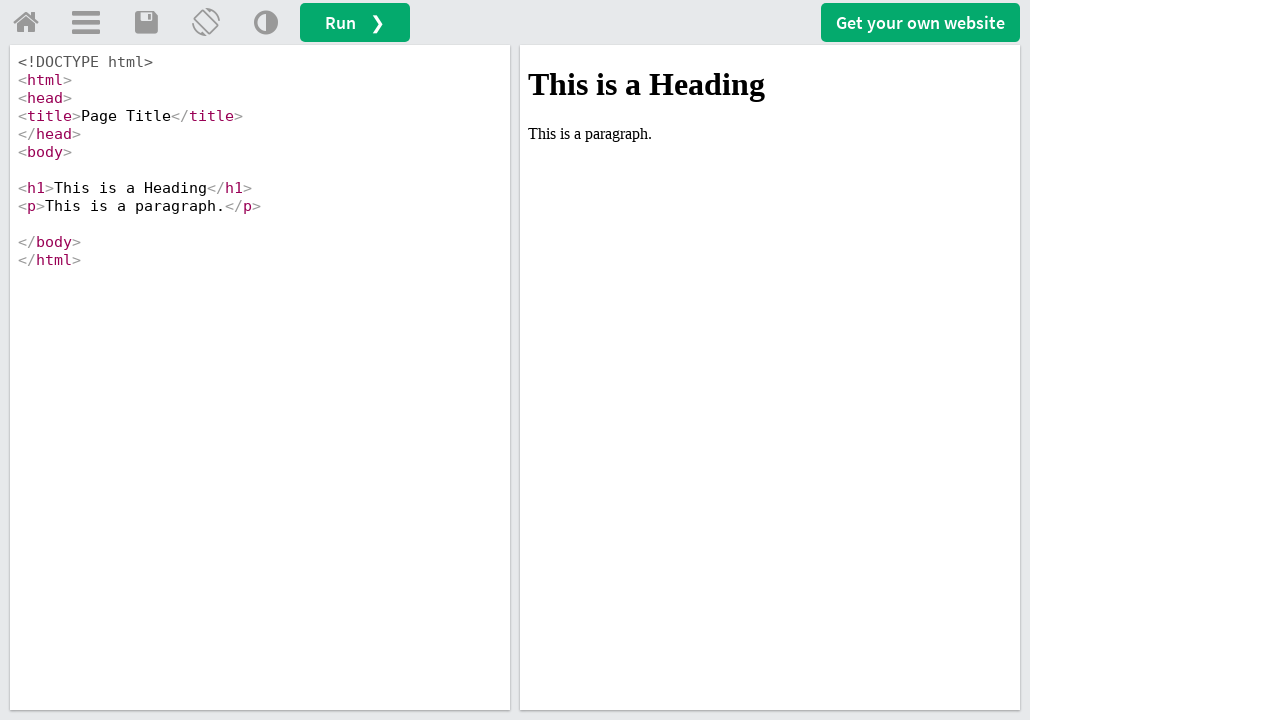

New page loaded successfully
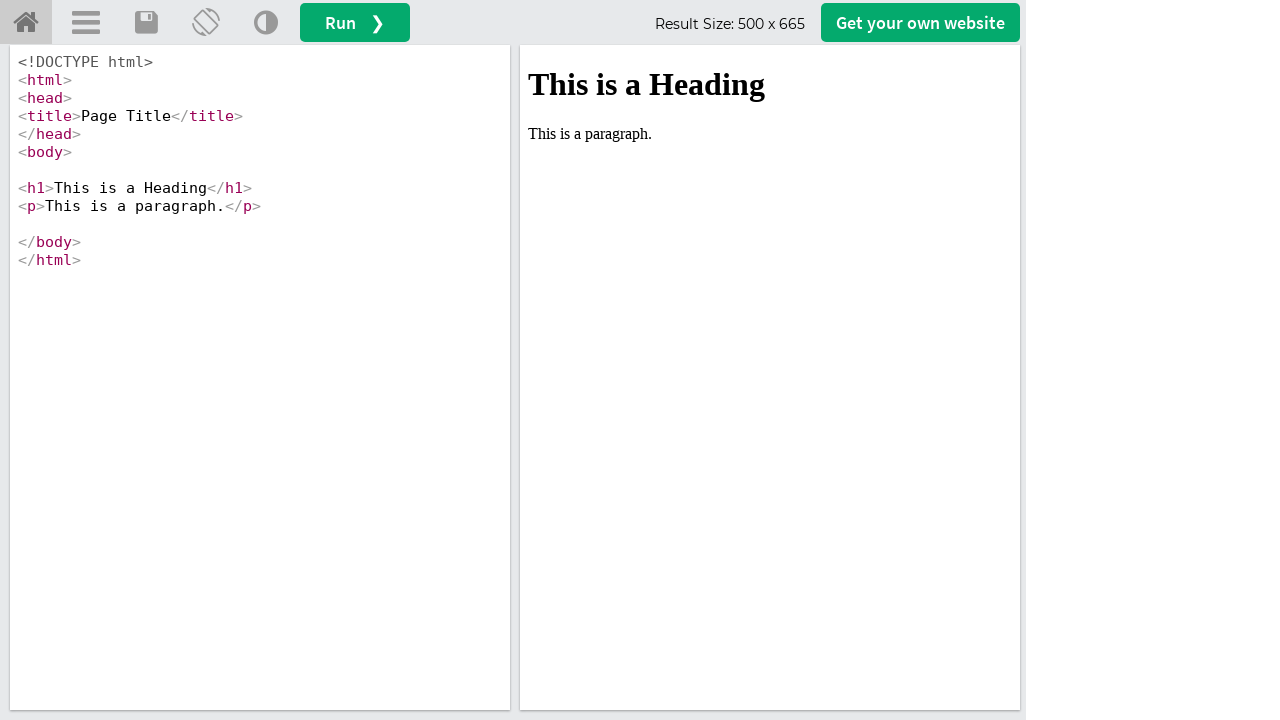

Verified that URL contains 'default'
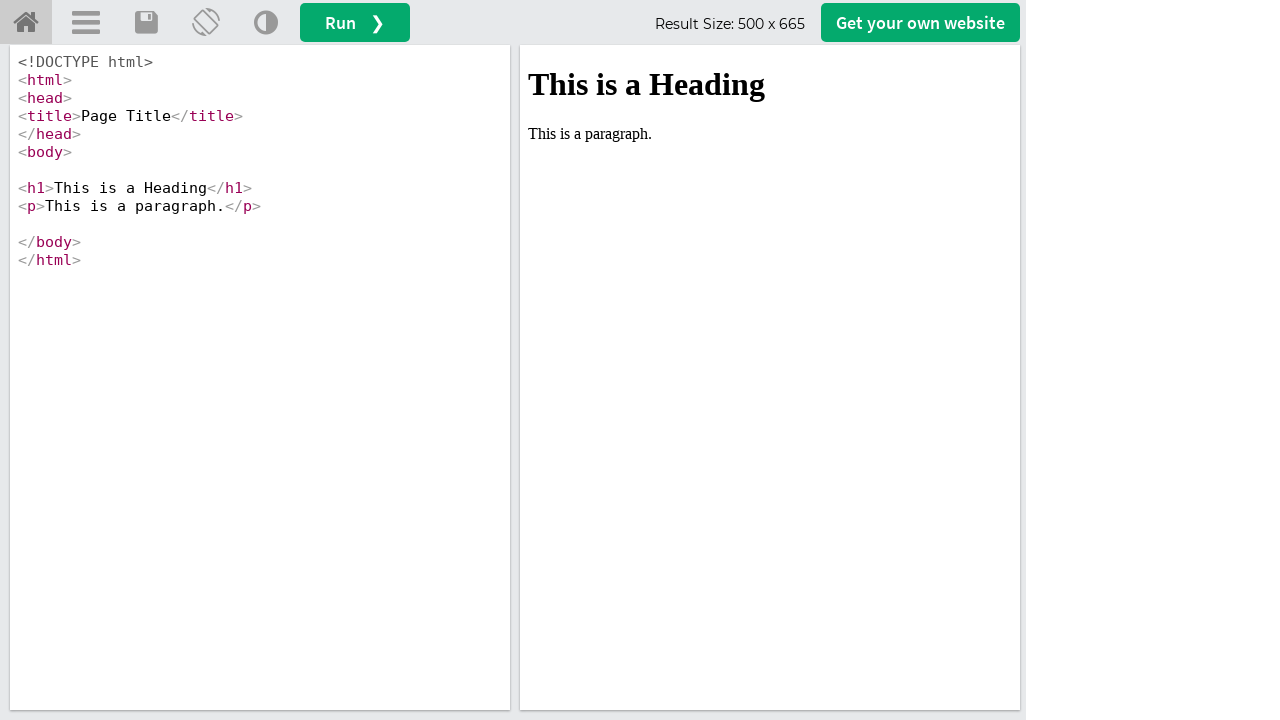

Closed the new tab
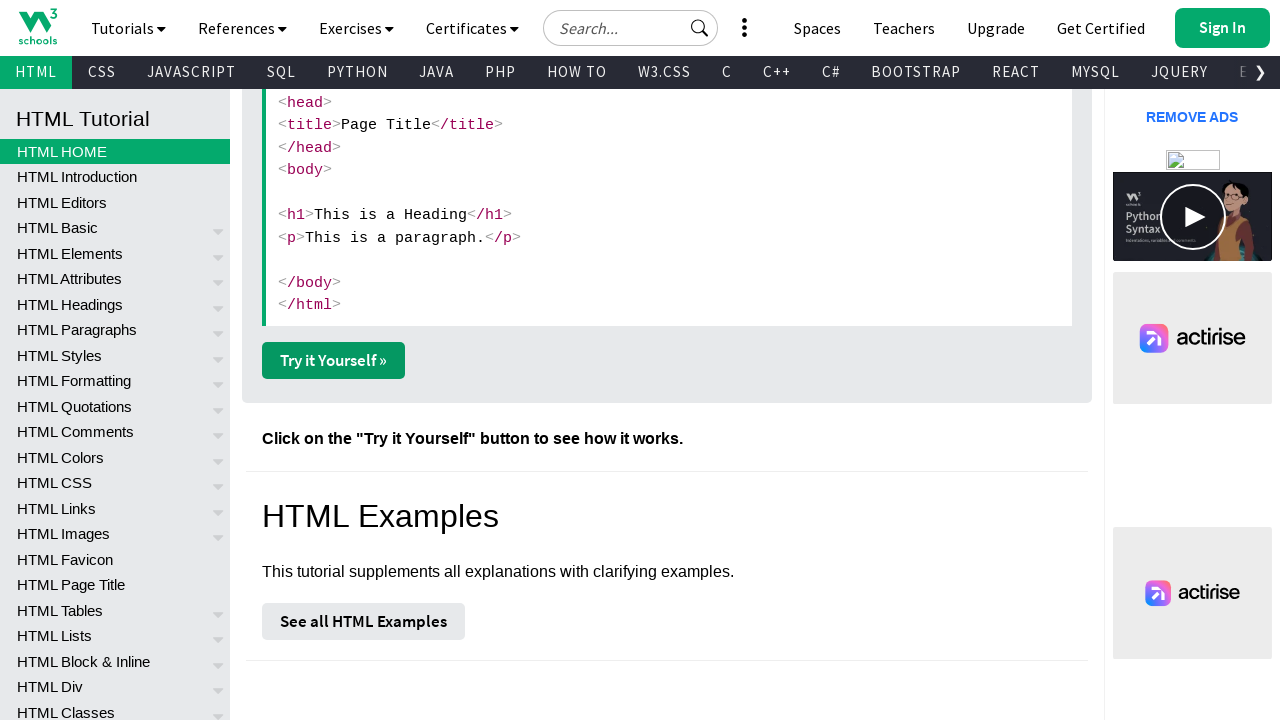

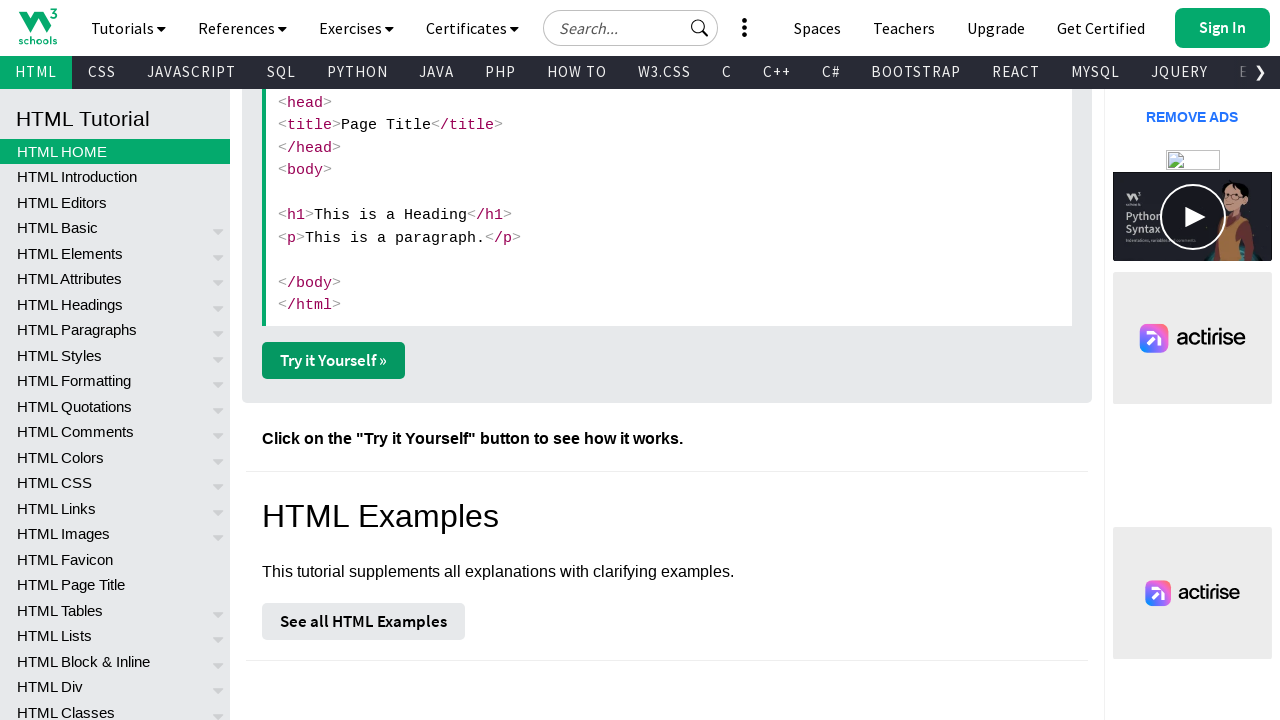